Opens the Walla news website and verifies the page loads

Starting URL: https://www.walla.co.il

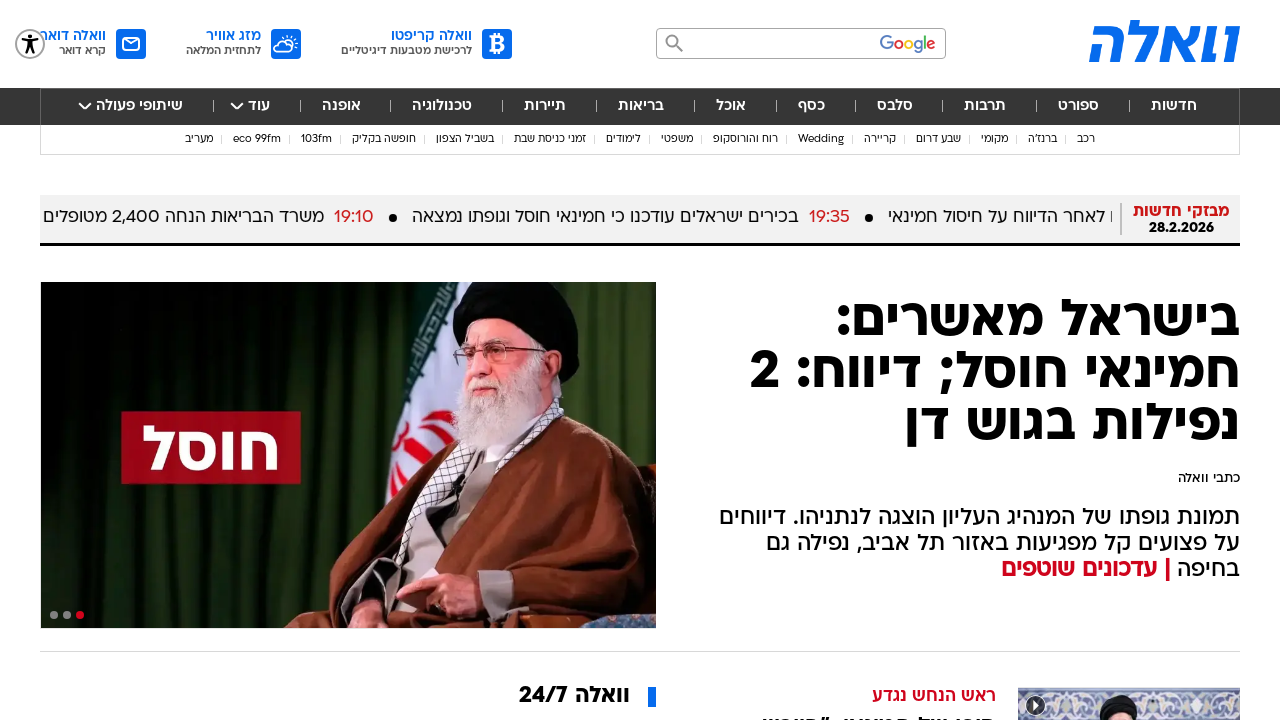

Waited for page DOM to load on Walla news website
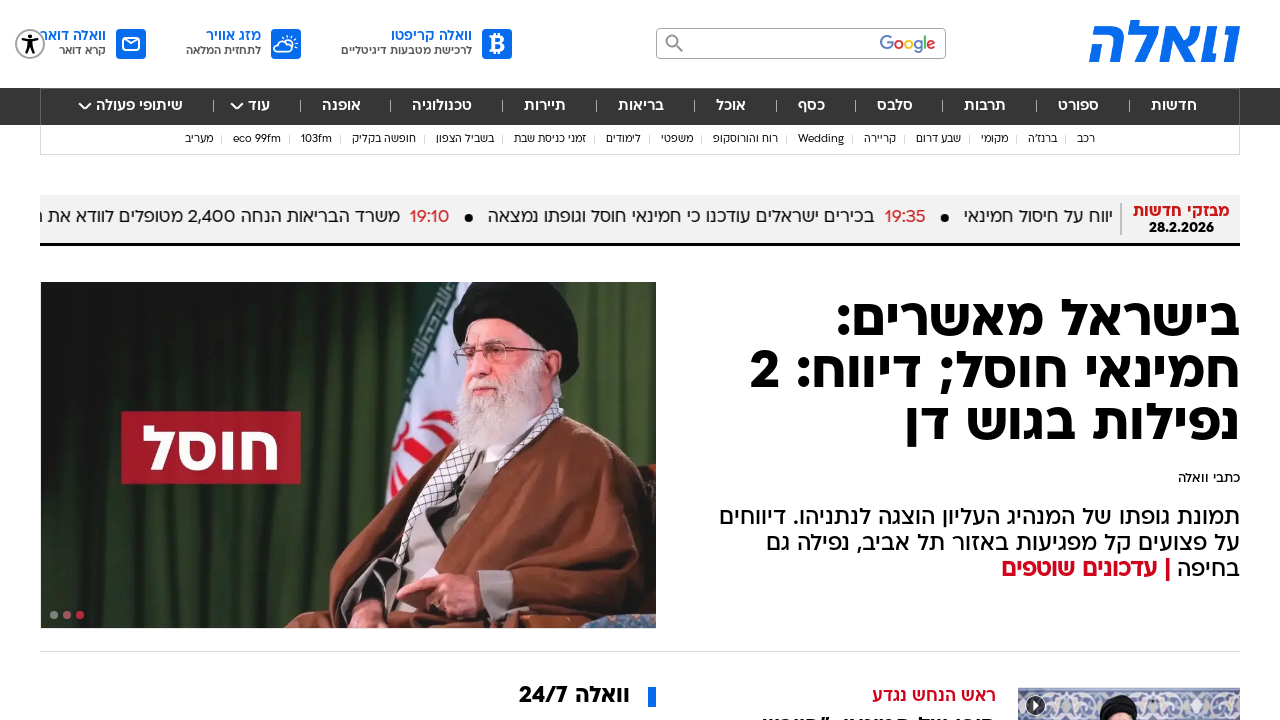

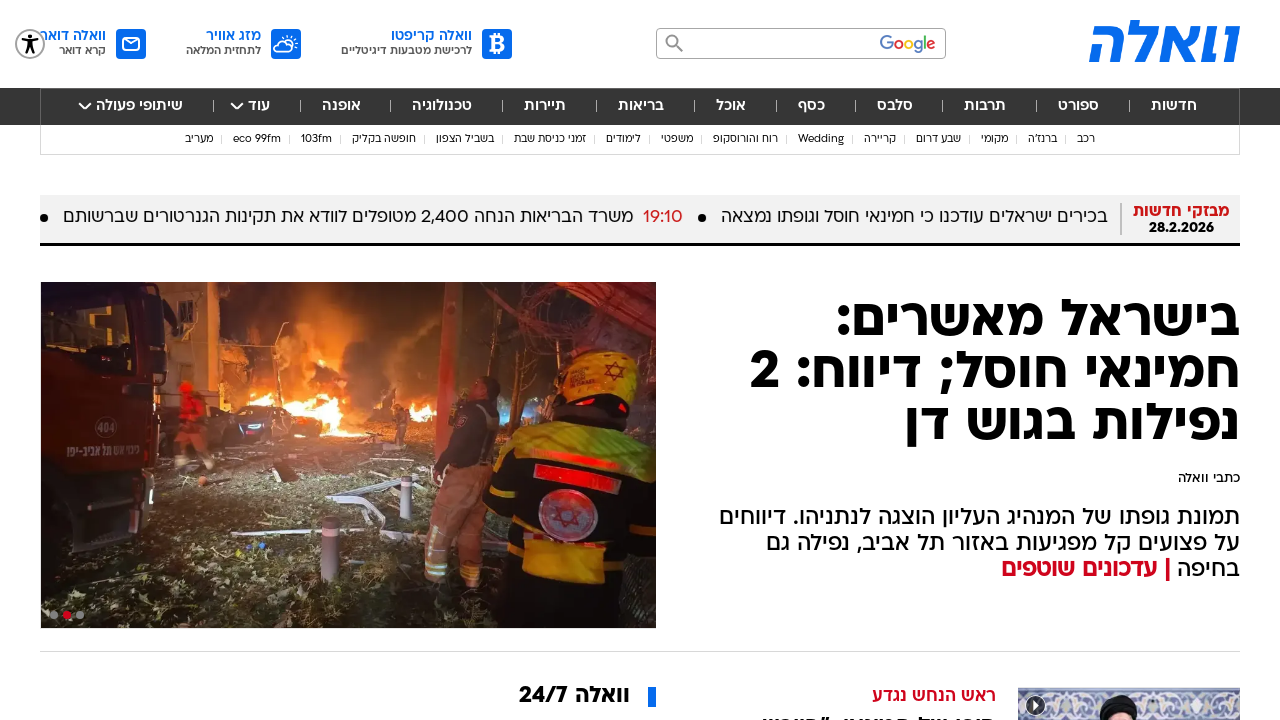